Tests entering text in a JavaScript prompt alert by clicking the third button, entering a name in the prompt, accepting it, and verifying the name appears in the result message

Starting URL: https://testcenter.techproeducation.com/index.php?page=javascript-alerts

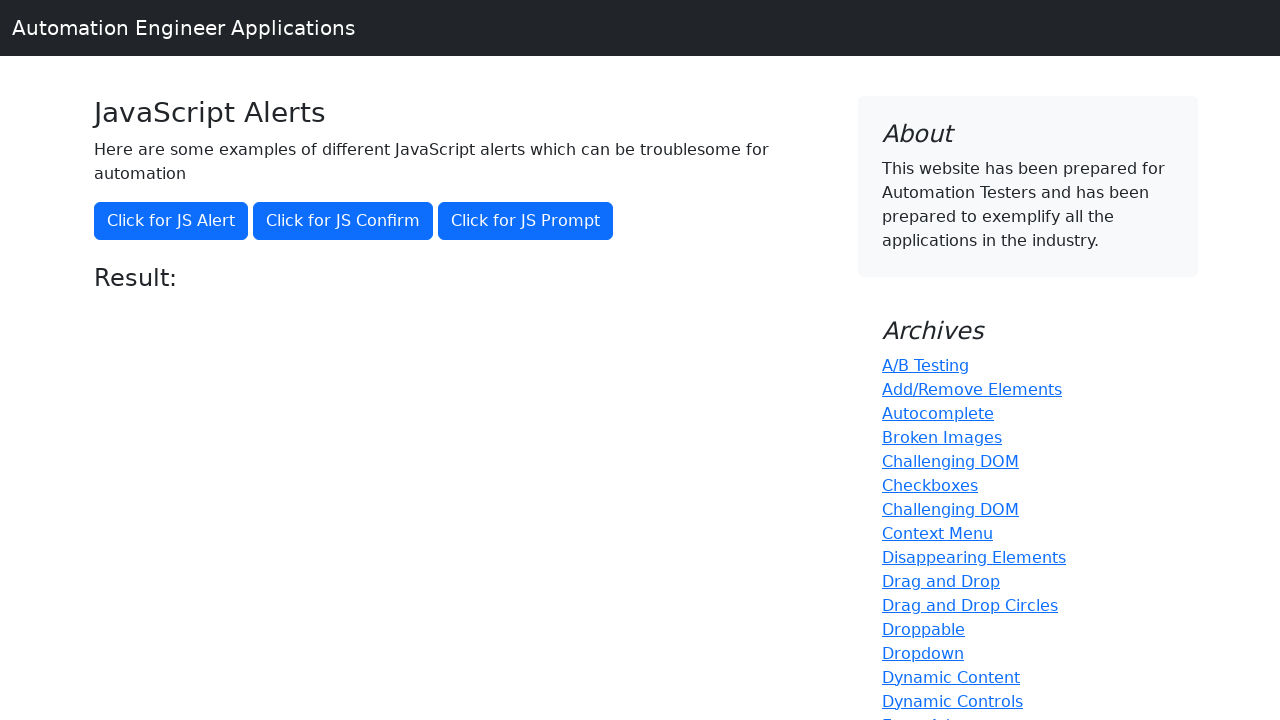

Registered dialog handler to accept prompt with text 'Marcus'
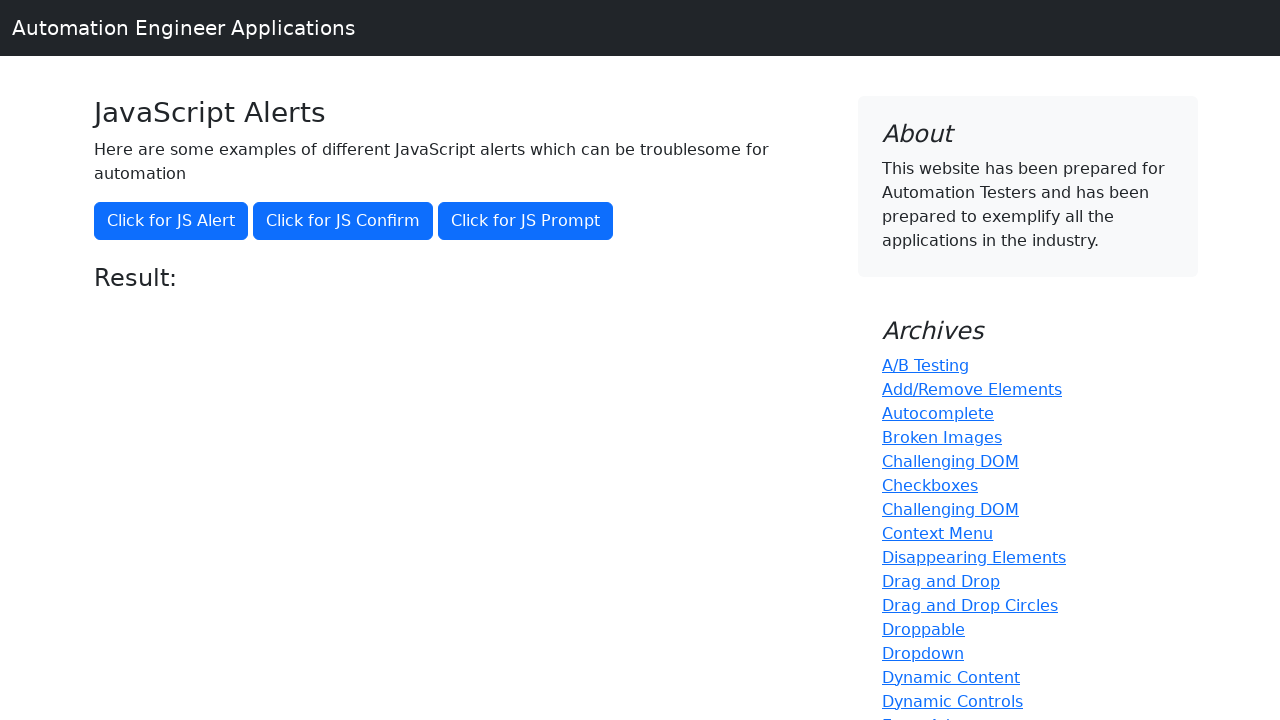

Clicked the third button to trigger the JavaScript prompt alert at (526, 221) on xpath=(//button)[3]
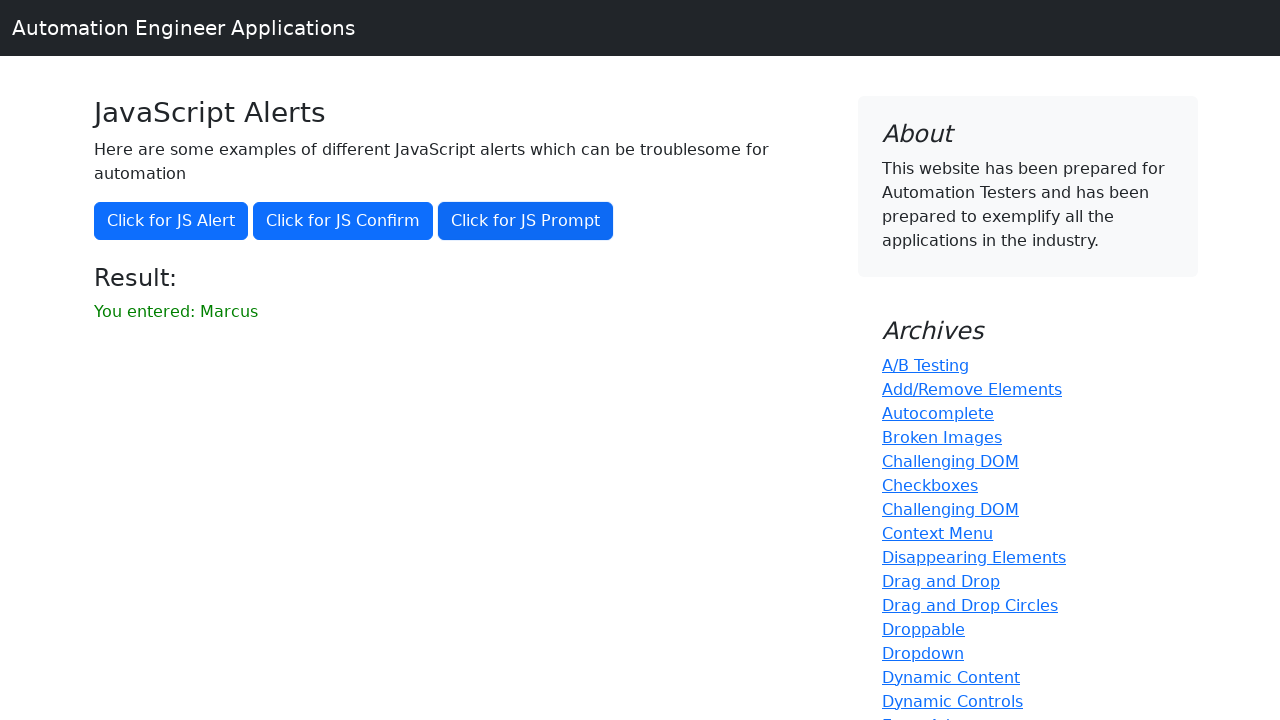

Result message appeared after accepting the prompt
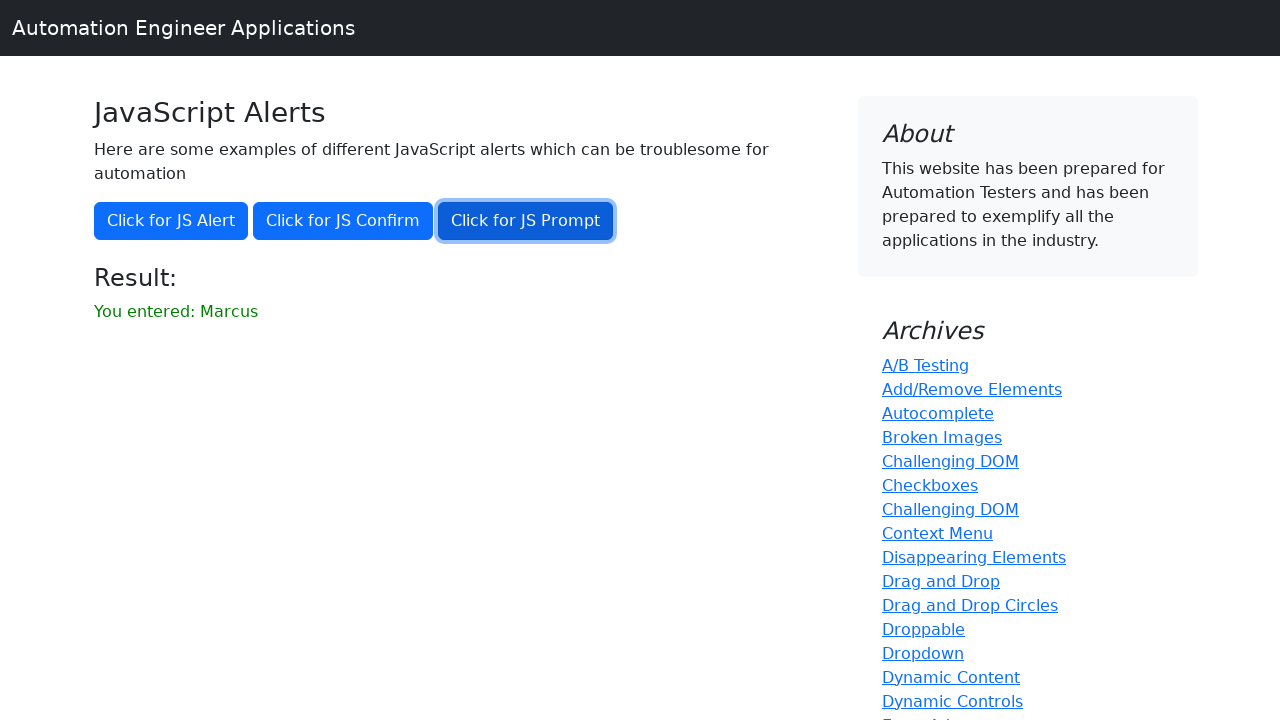

Retrieved result text: 'You entered: Marcus'
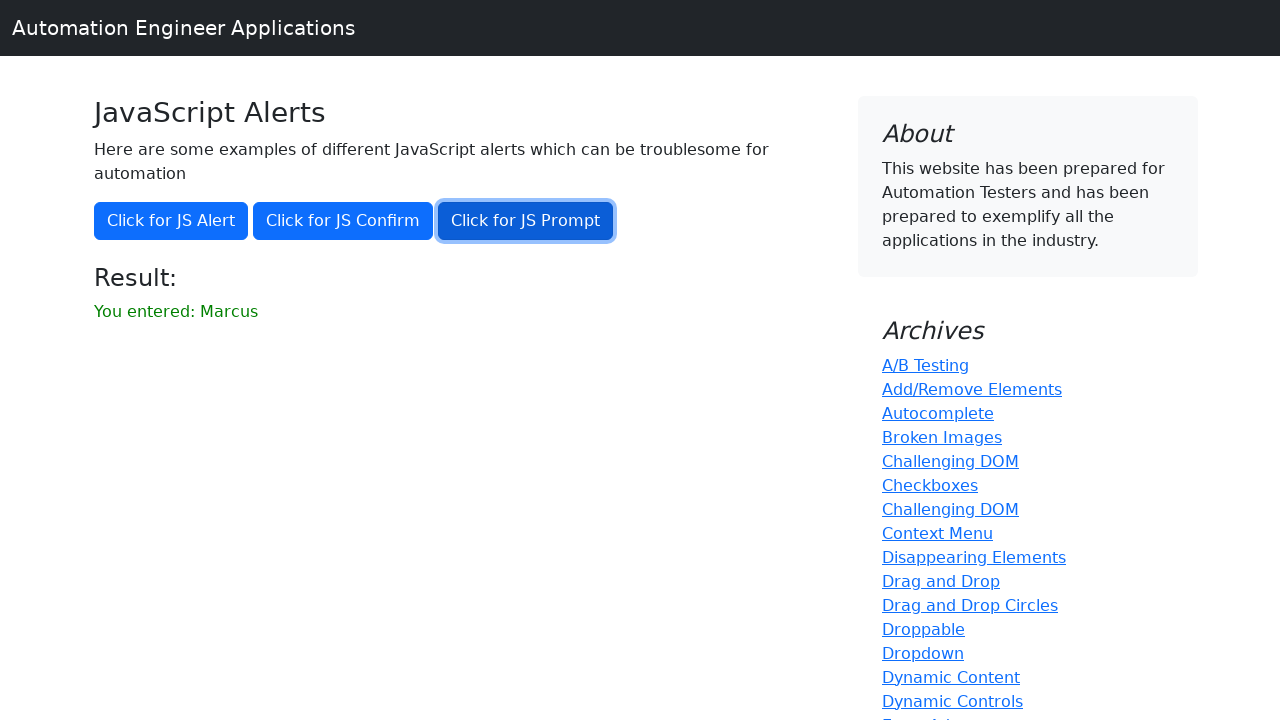

Verified that 'Marcus' appears in the result message
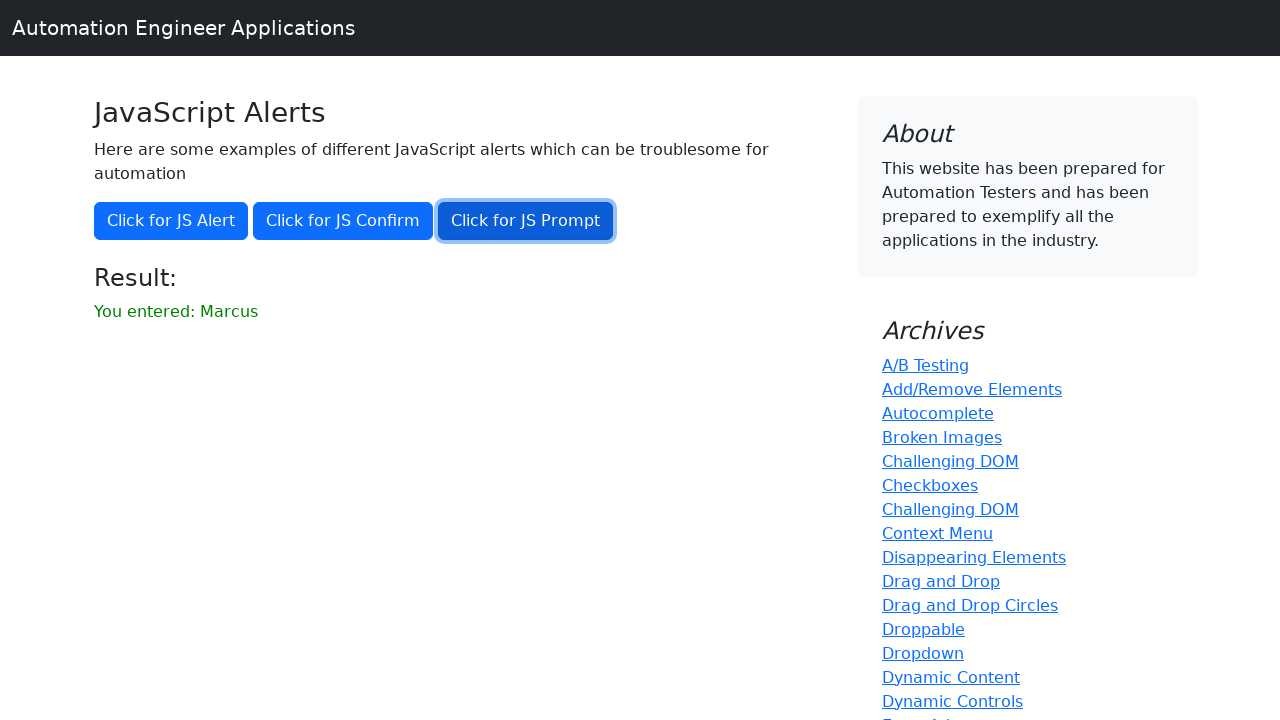

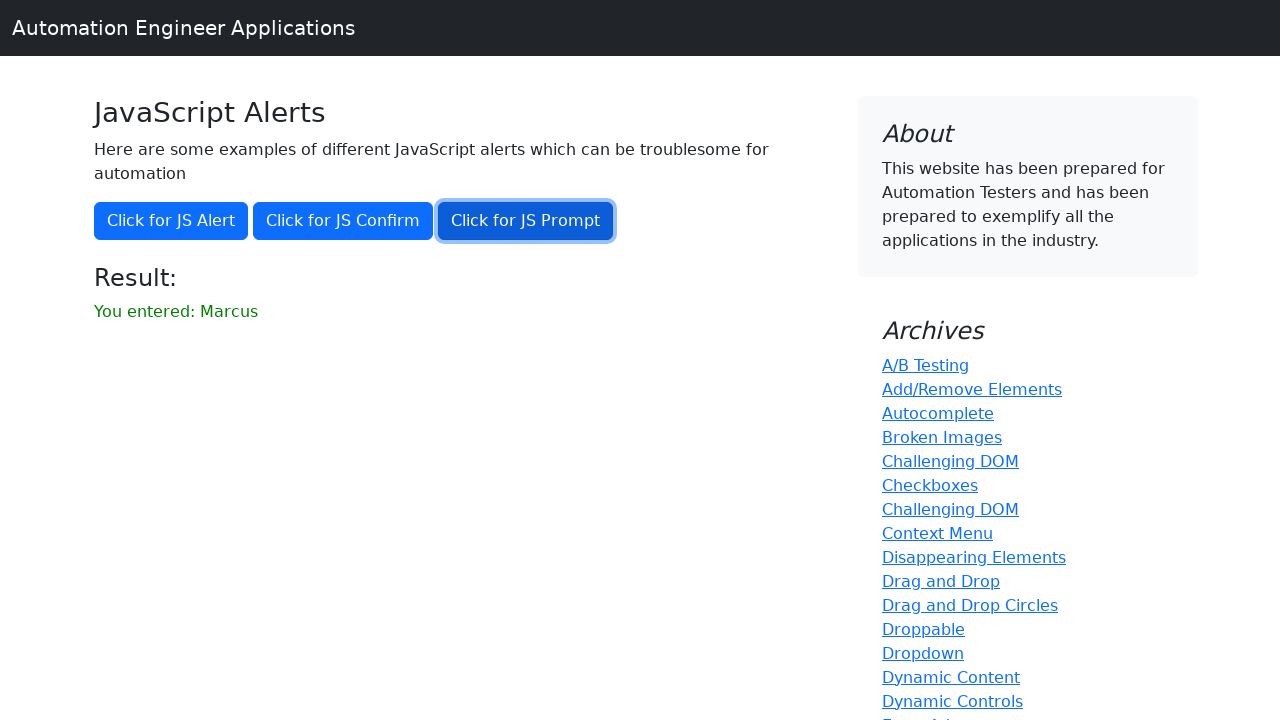